Tests radio button selection by verifying initial state of Vegetables radio button, clicking Legumes radio button, and verifying the selection states change

Starting URL: https://demo.aspnetawesome.com/

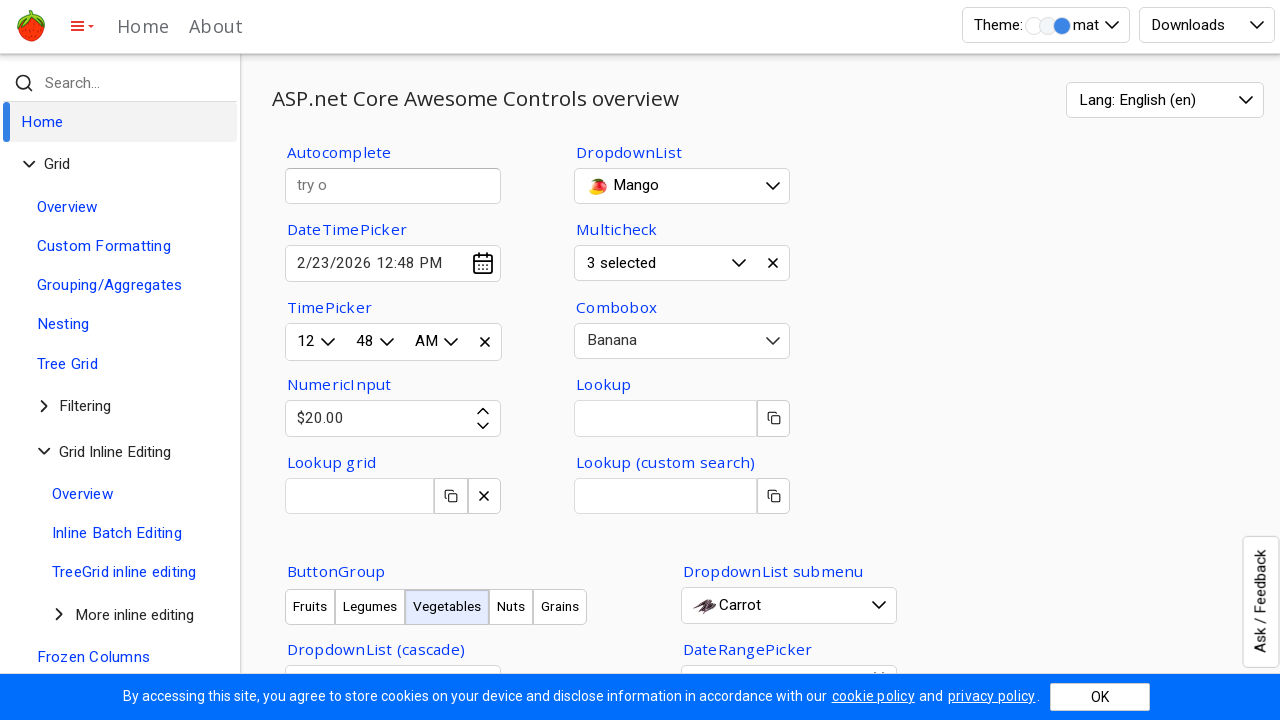

Clicked Legumes radio button at (298, 360) on xpath=//div[text()='Legumes']/../div[1]
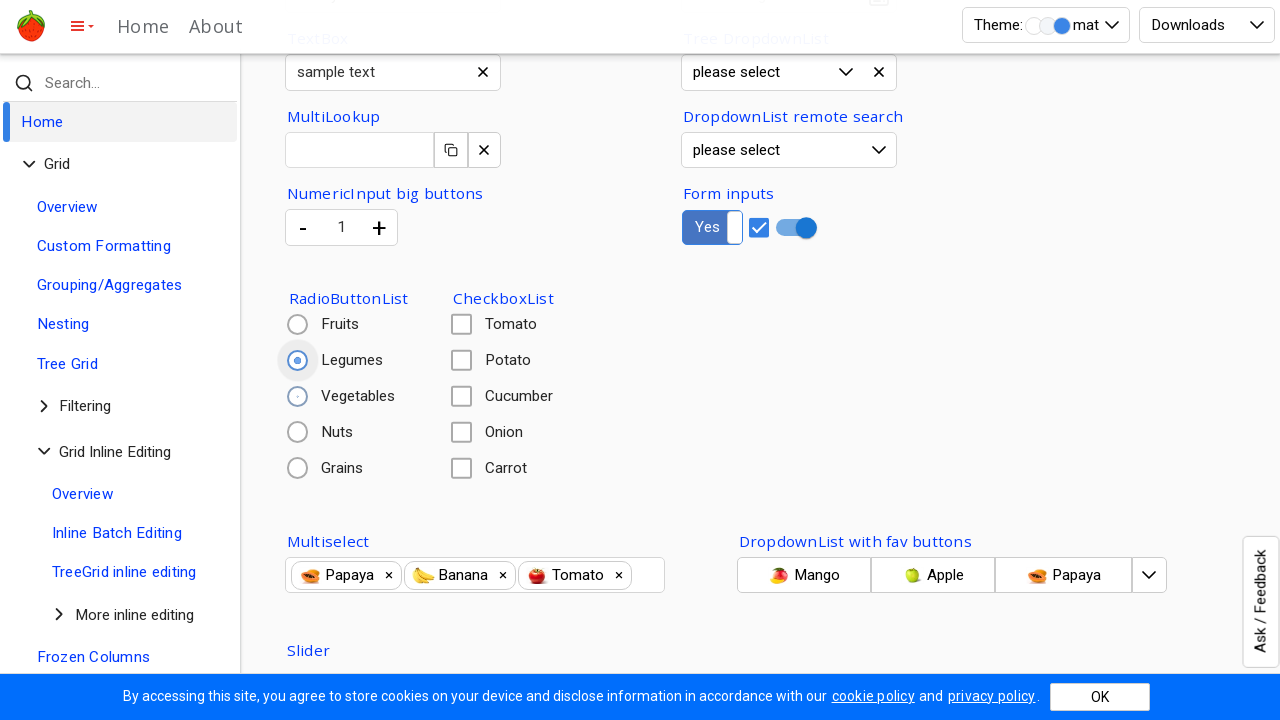

Waited 1 second for selection to update
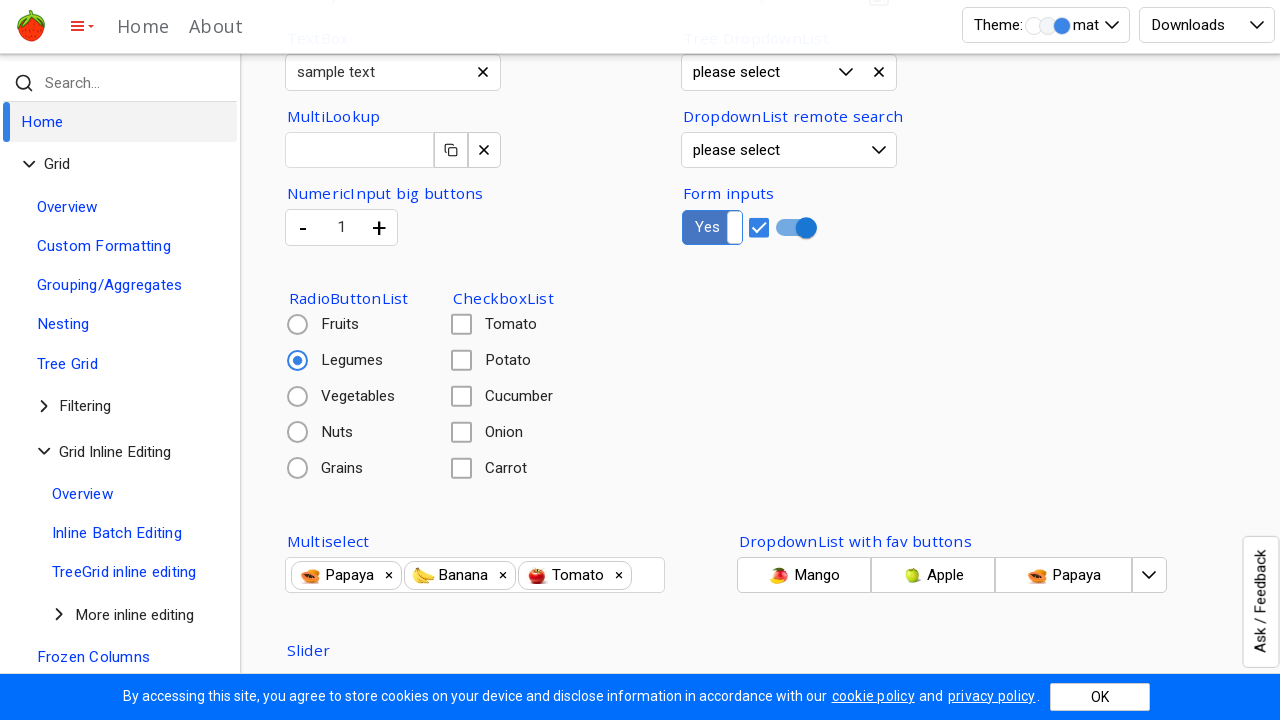

Located Vegetables radio button input element
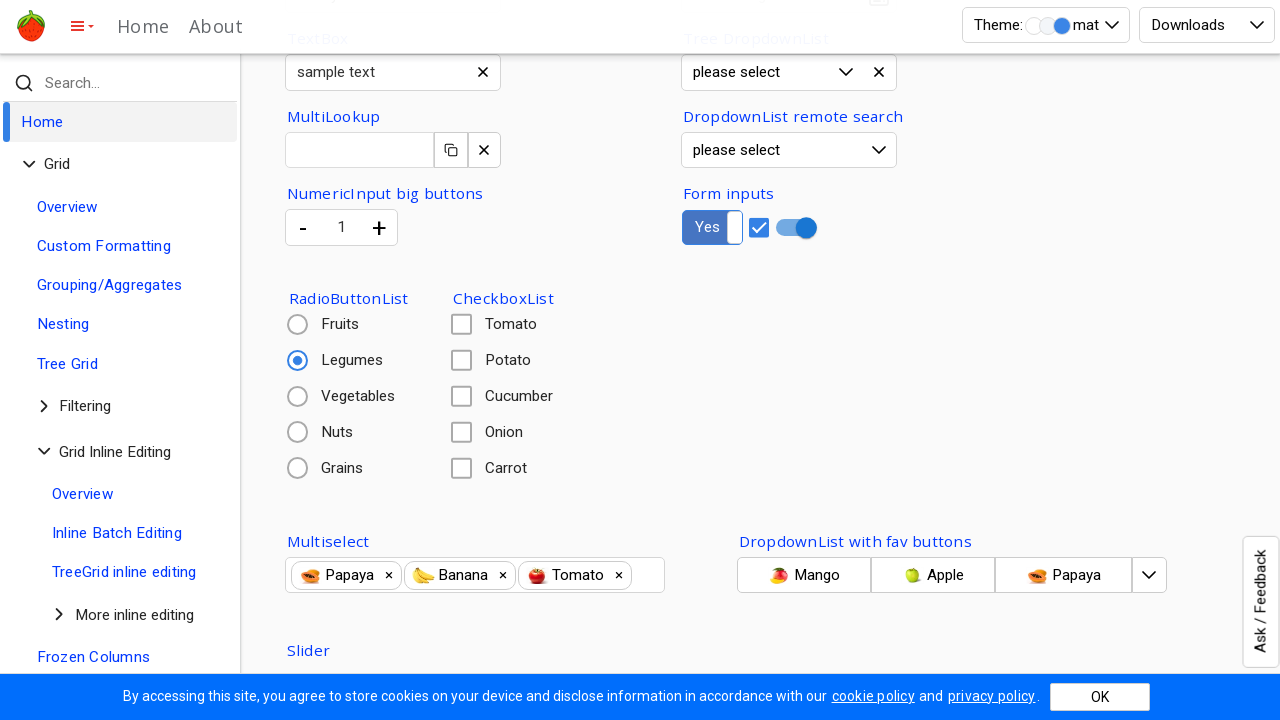

Located Legumes radio button input element
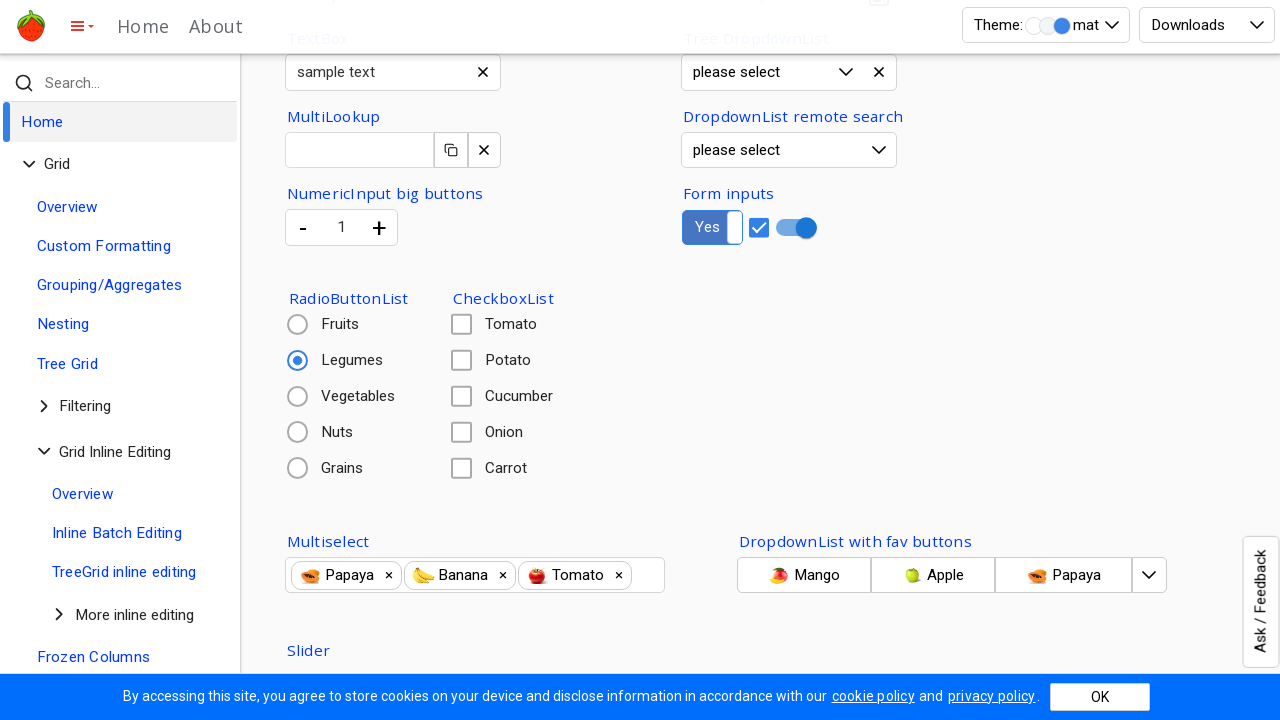

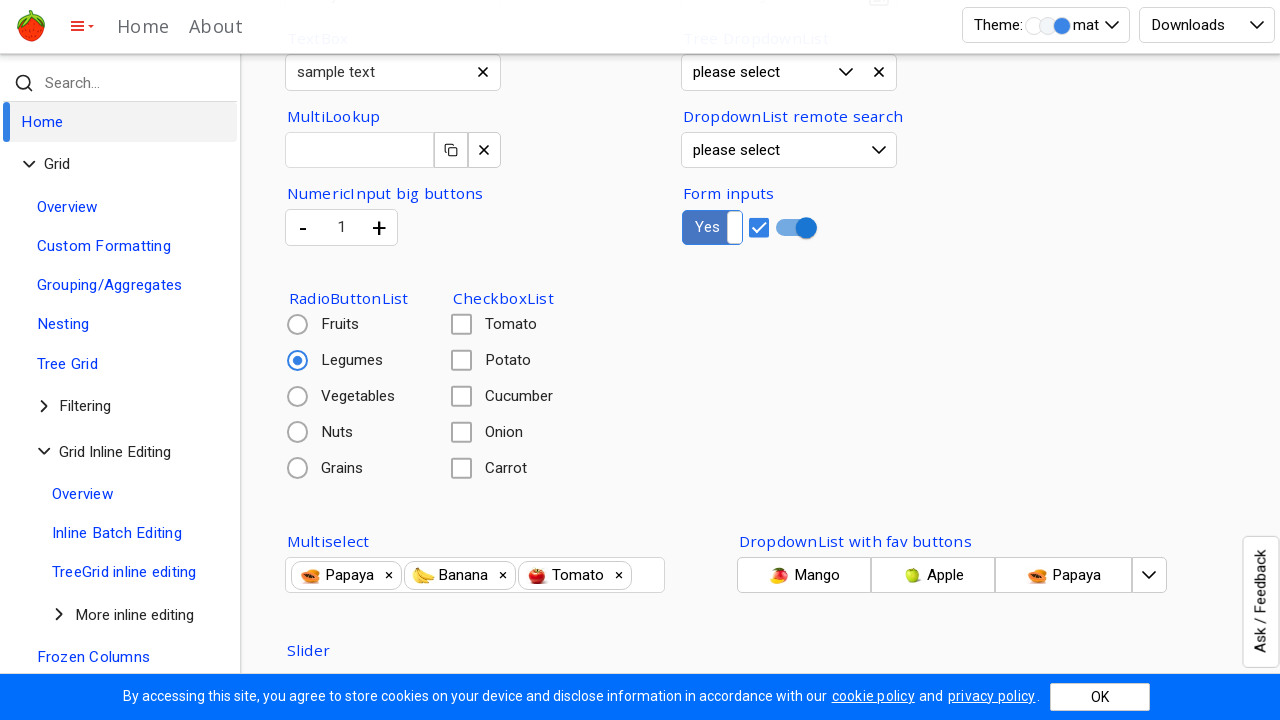